Tests a math calculation form by reading two numbers, calculating their sum, selecting the result from a dropdown, and submitting the form

Starting URL: https://suninjuly.github.io/selects1.html

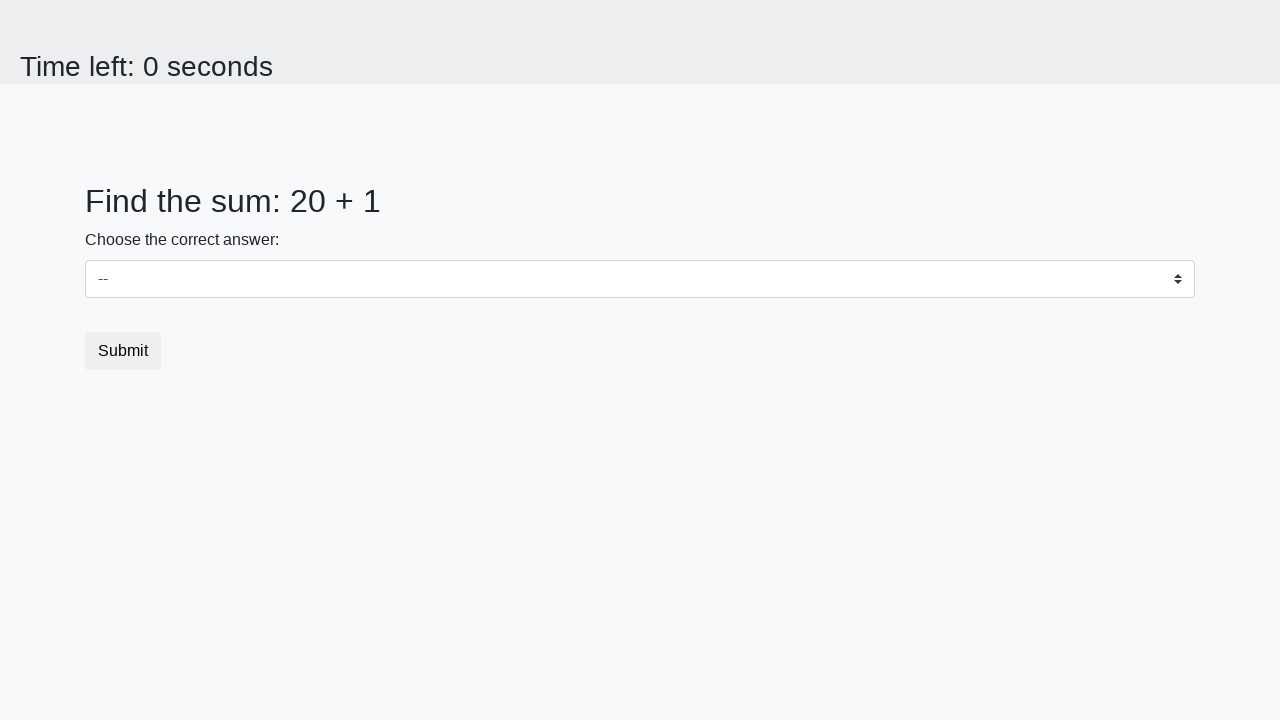

Retrieved first number from page
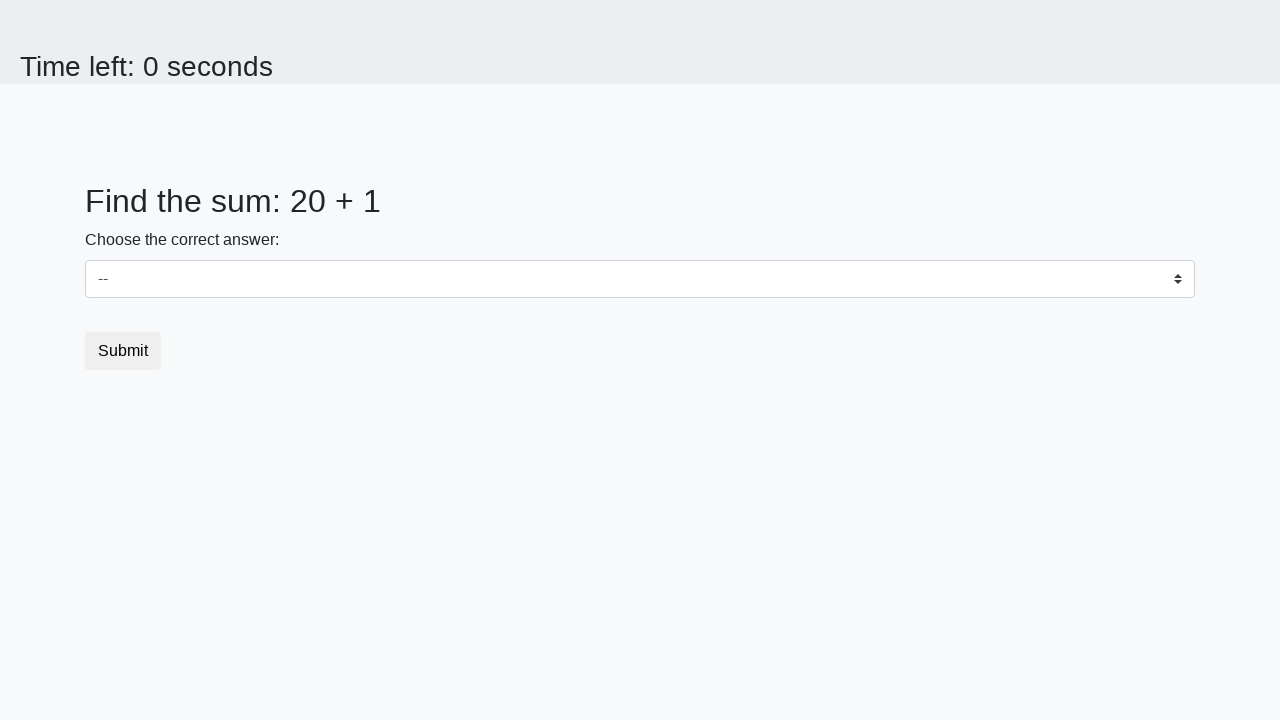

Retrieved second number from page
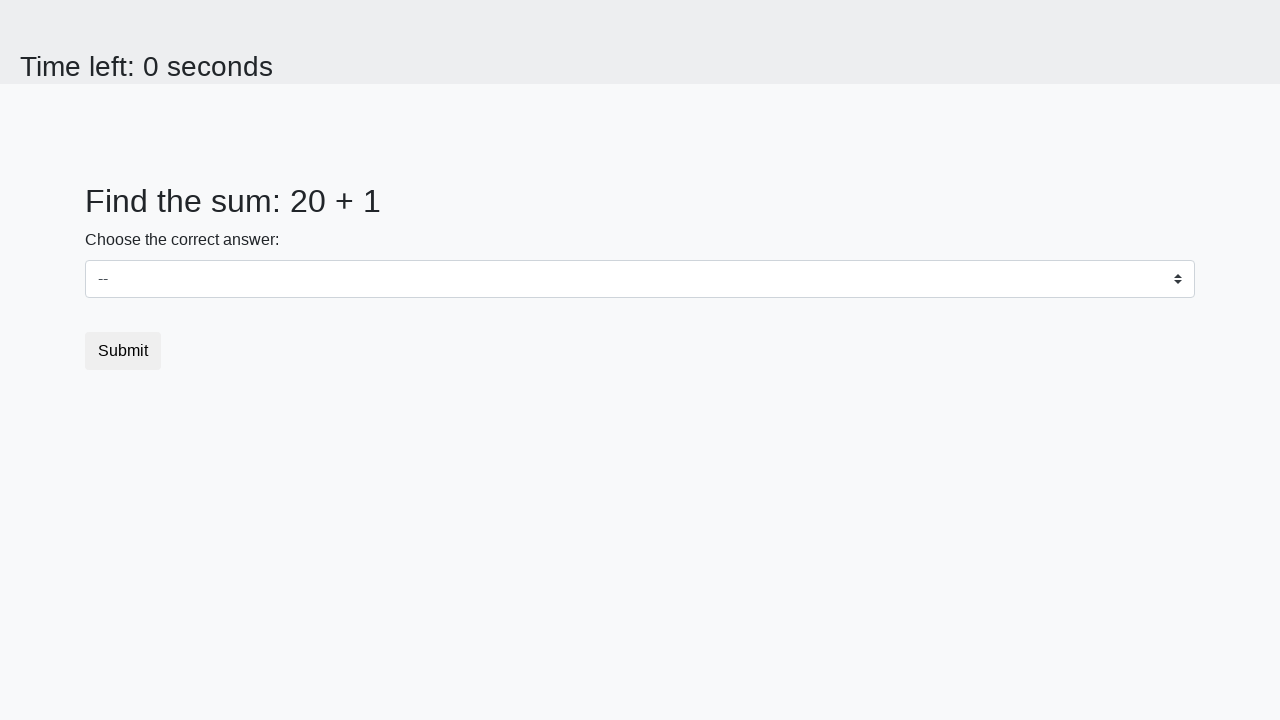

Calculated sum: 20 + 1 = 21
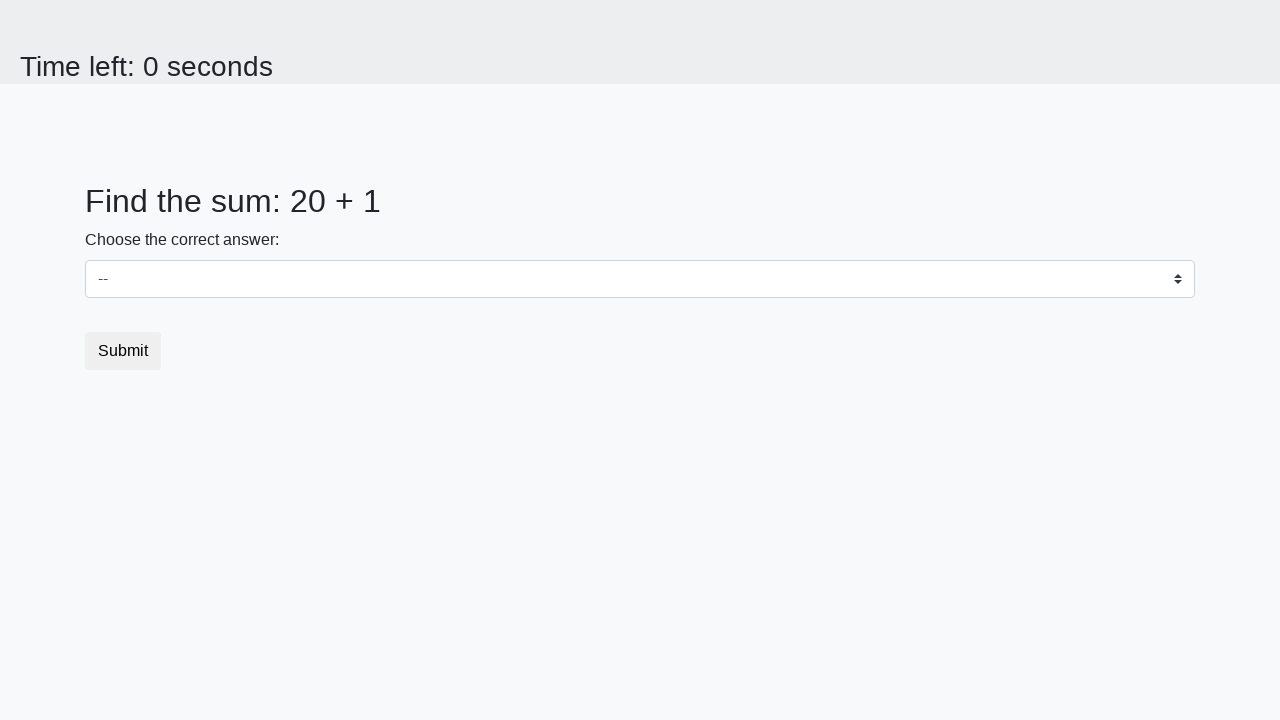

Selected calculated result '21' from dropdown on #dropdown
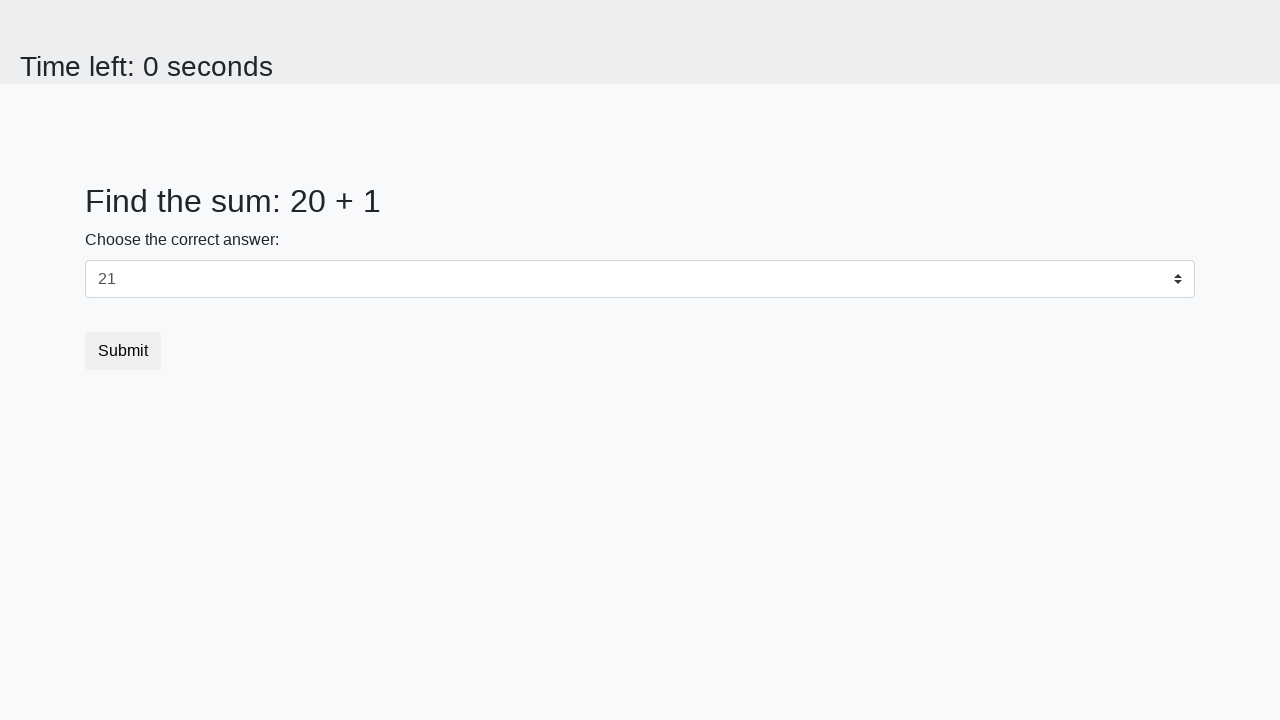

Clicked submit button to submit form at (123, 351) on button.btn
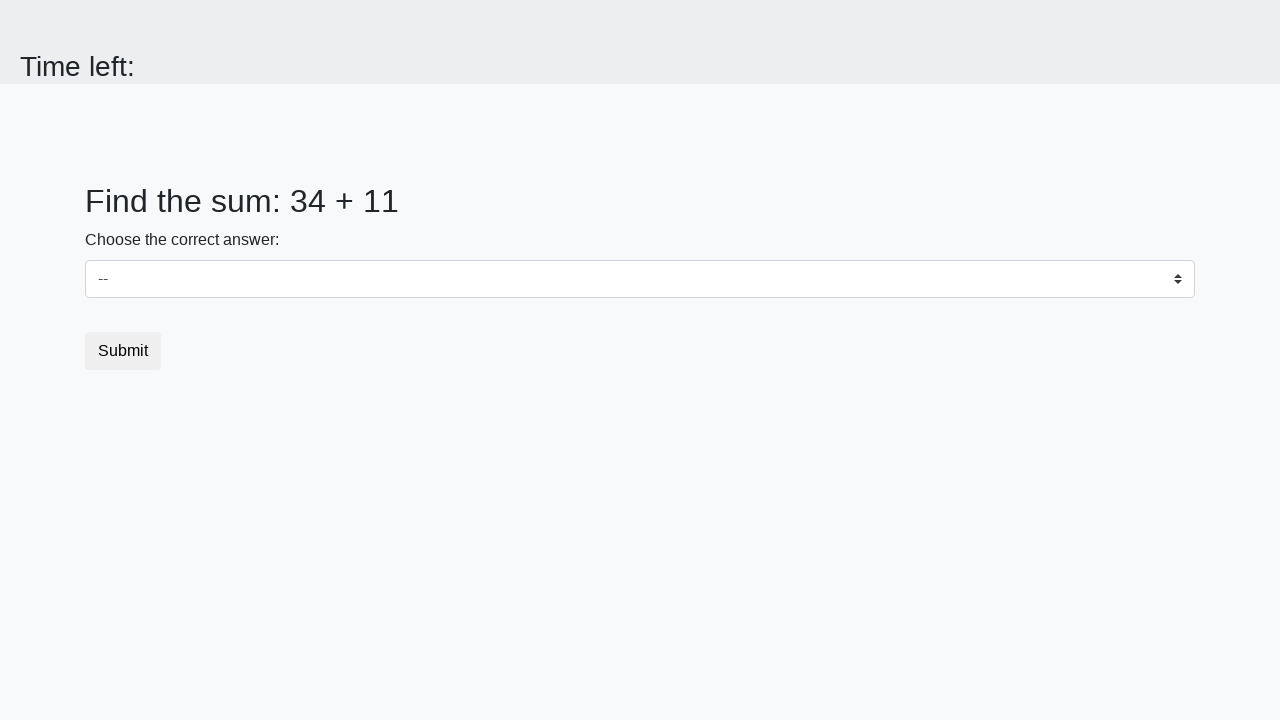

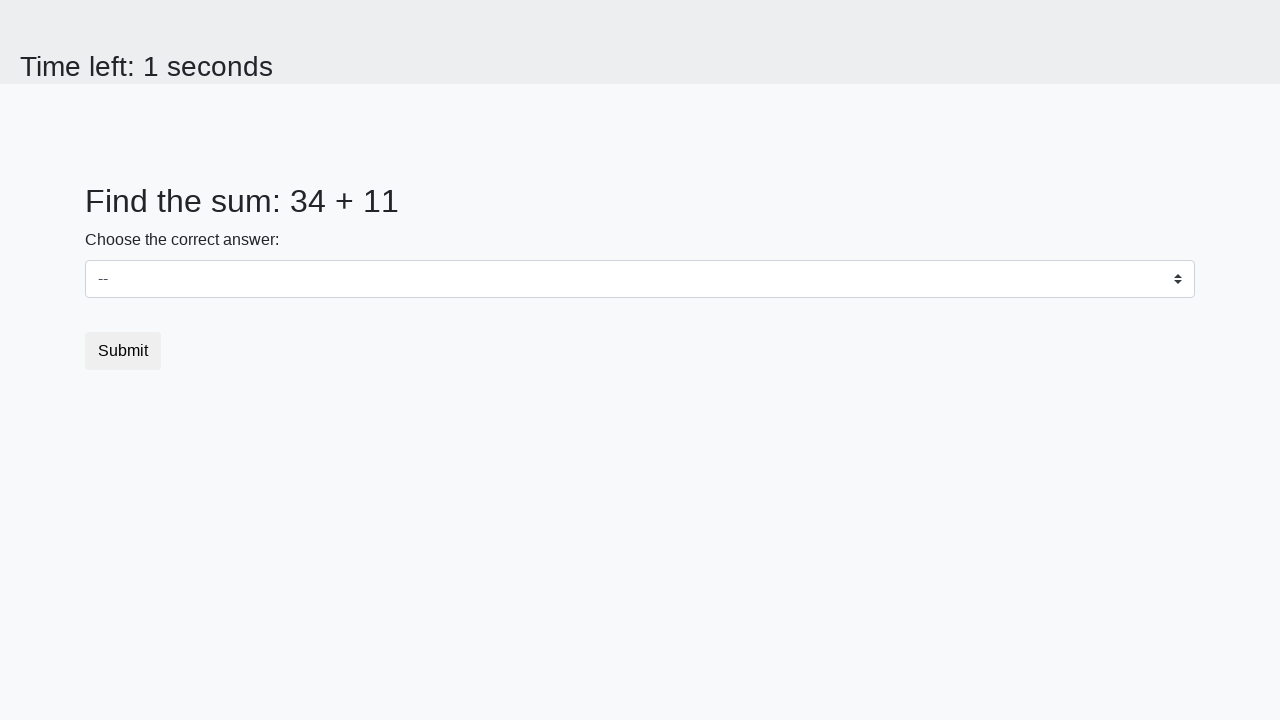